Navigates to Rahul Shetty Academy website and verifies the page title matches the expected value

Starting URL: https://rahulshettyacademy.com/

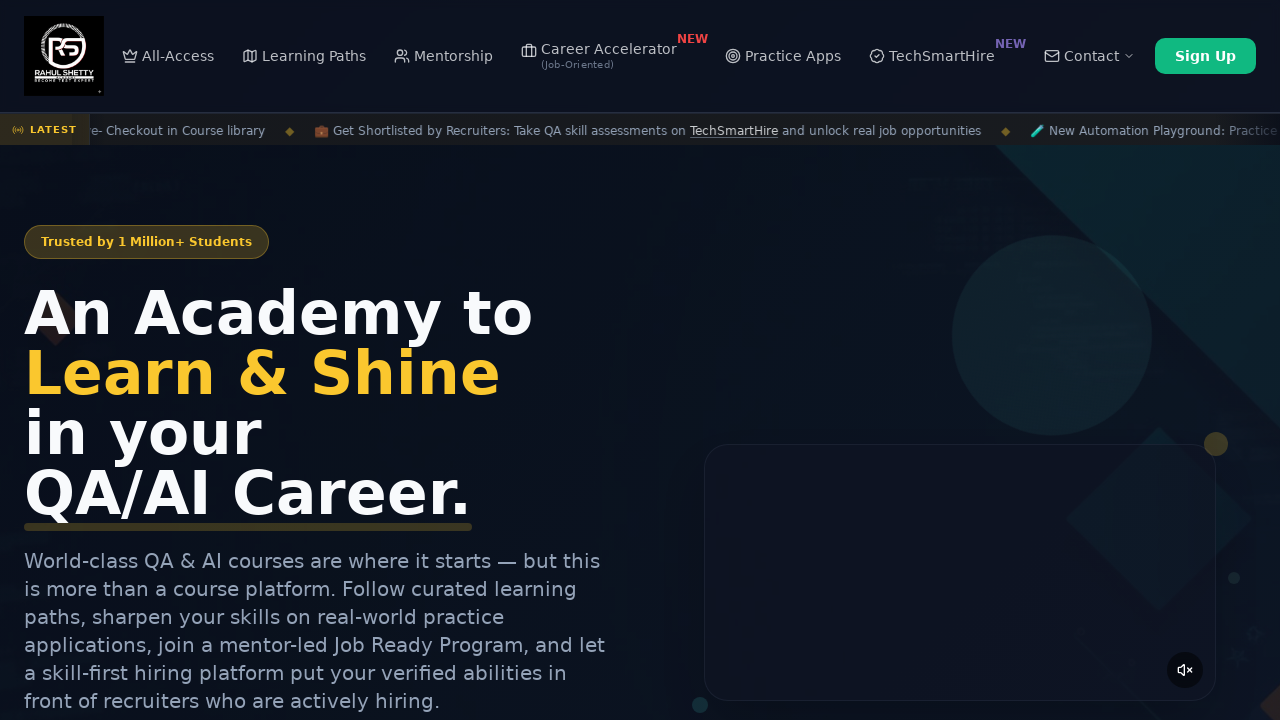

Retrieved page title from Rahul Shetty Academy website
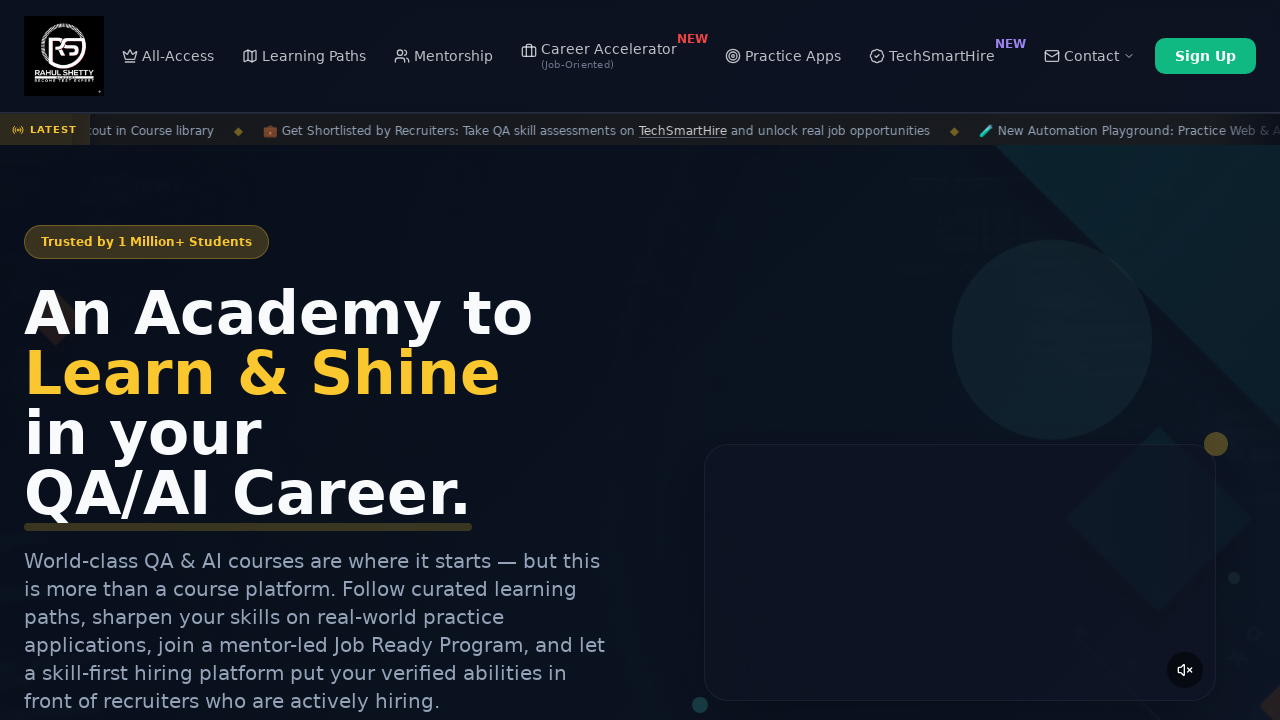

Page title verification failed - title does not match expected value
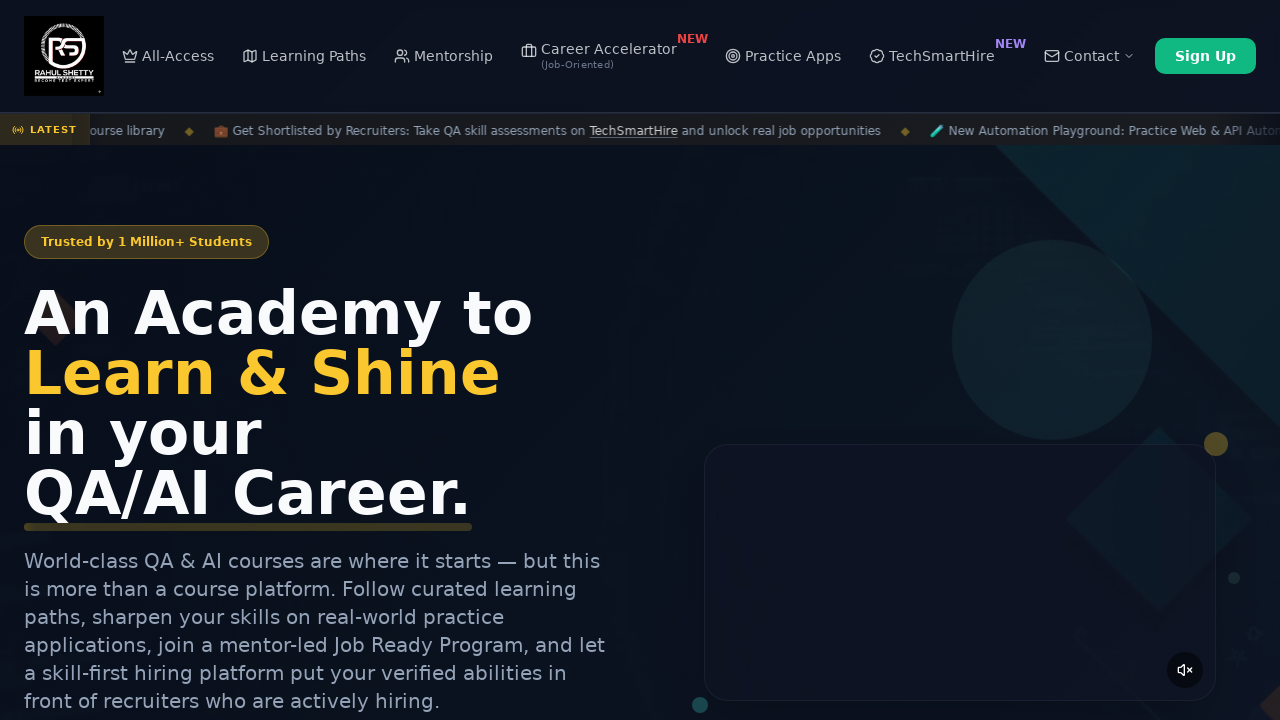

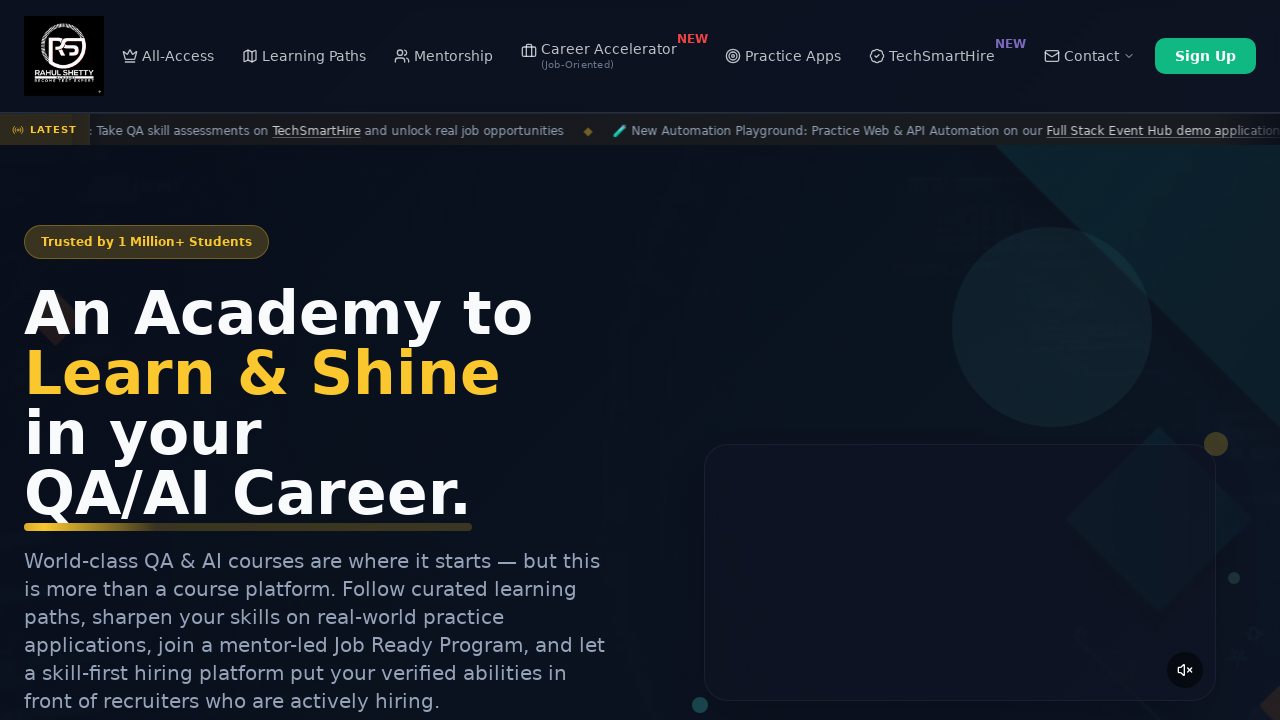